Tests link counting in different sections of the page and opens footer column links in new tabs to verify they work

Starting URL: https://www.rahulshettyacademy.com/AutomationPractice/

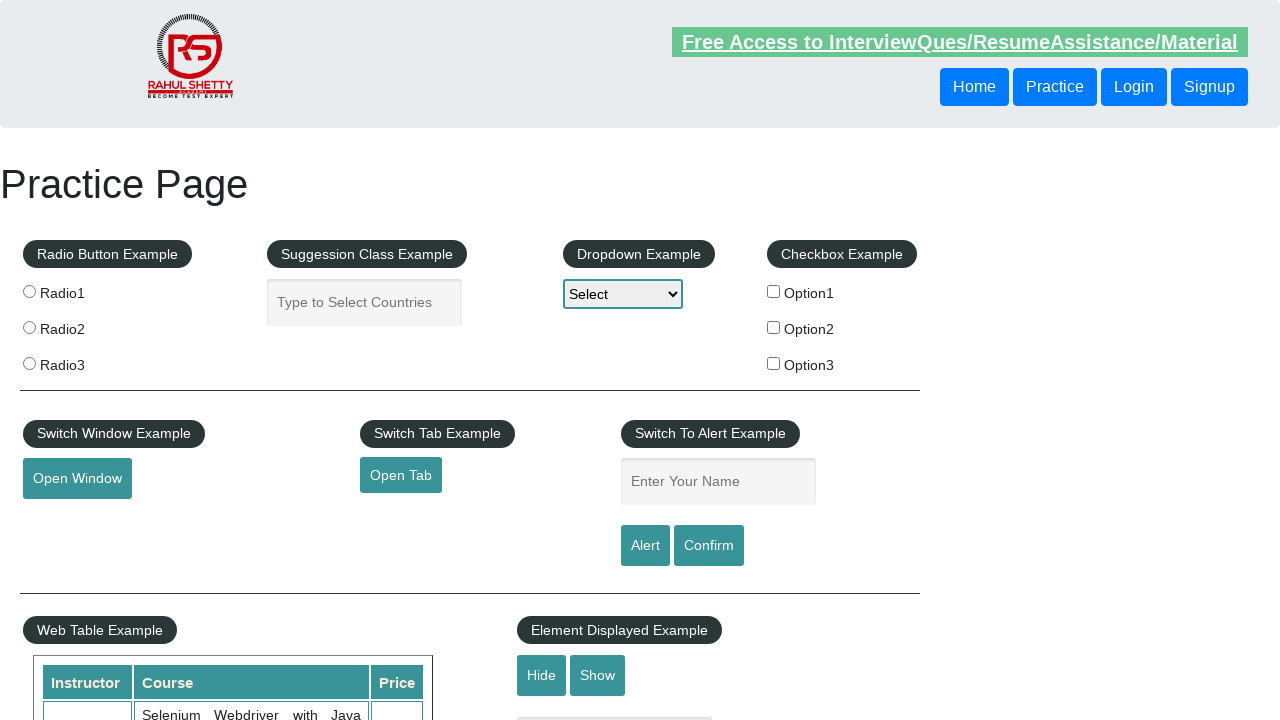

Counted total links on page: 27
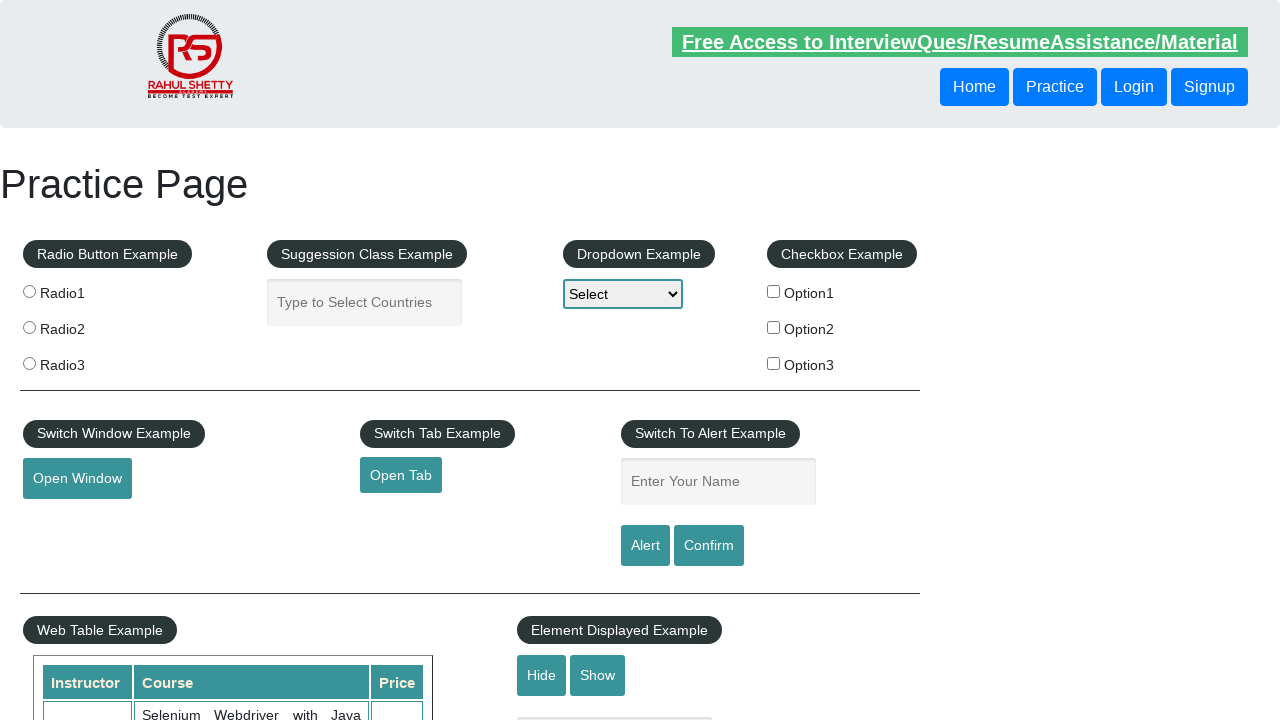

Located footer section (#gf-BIG)
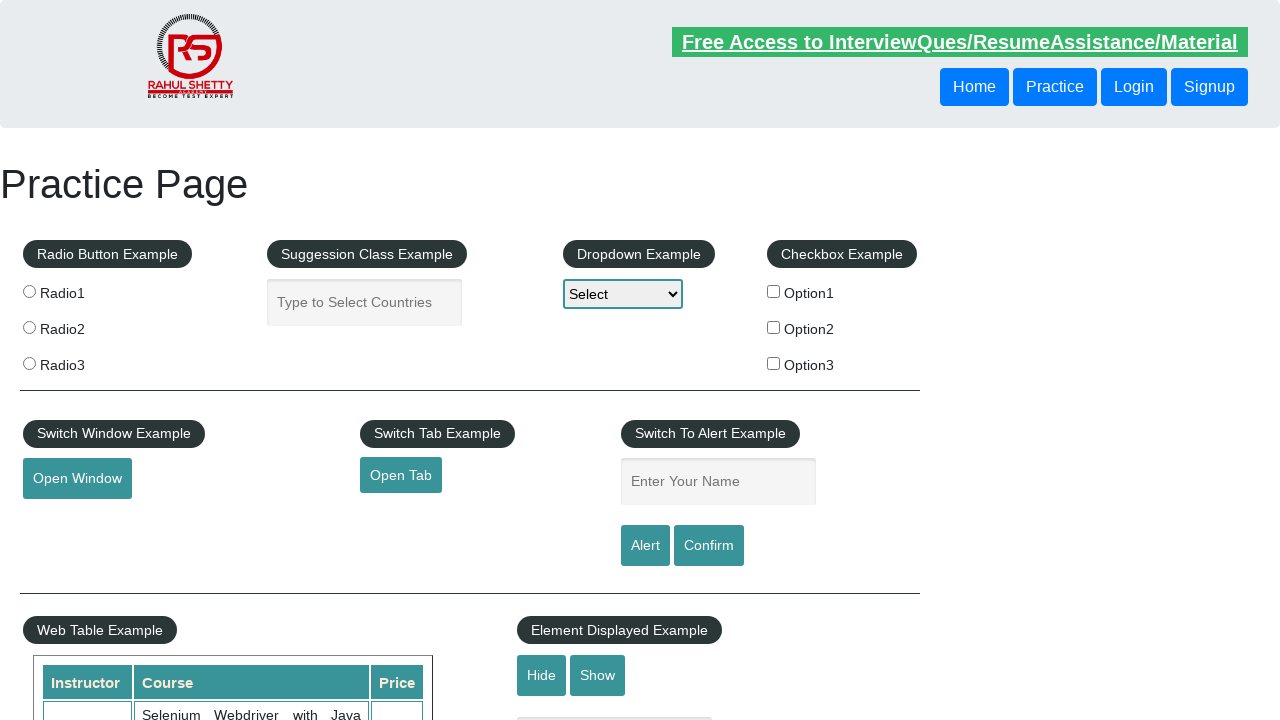

Counted footer links: 20
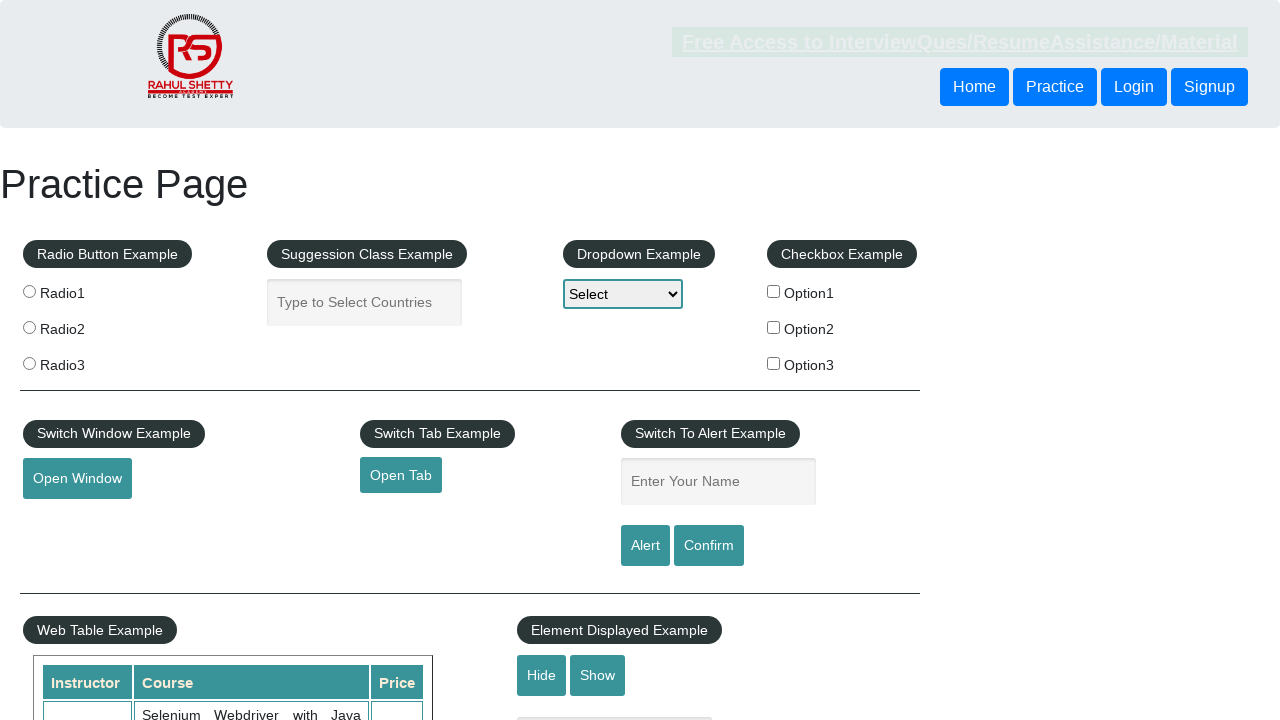

Located footer column 1
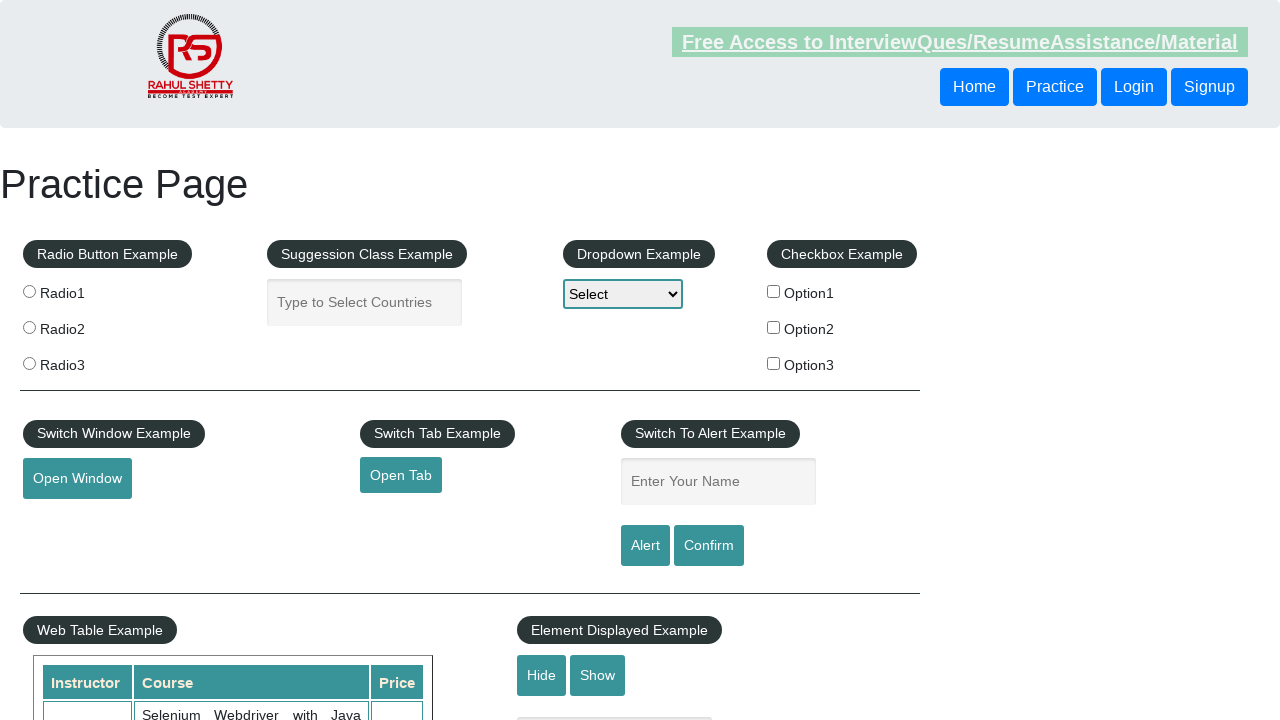

Counted footer column 1 links: 5
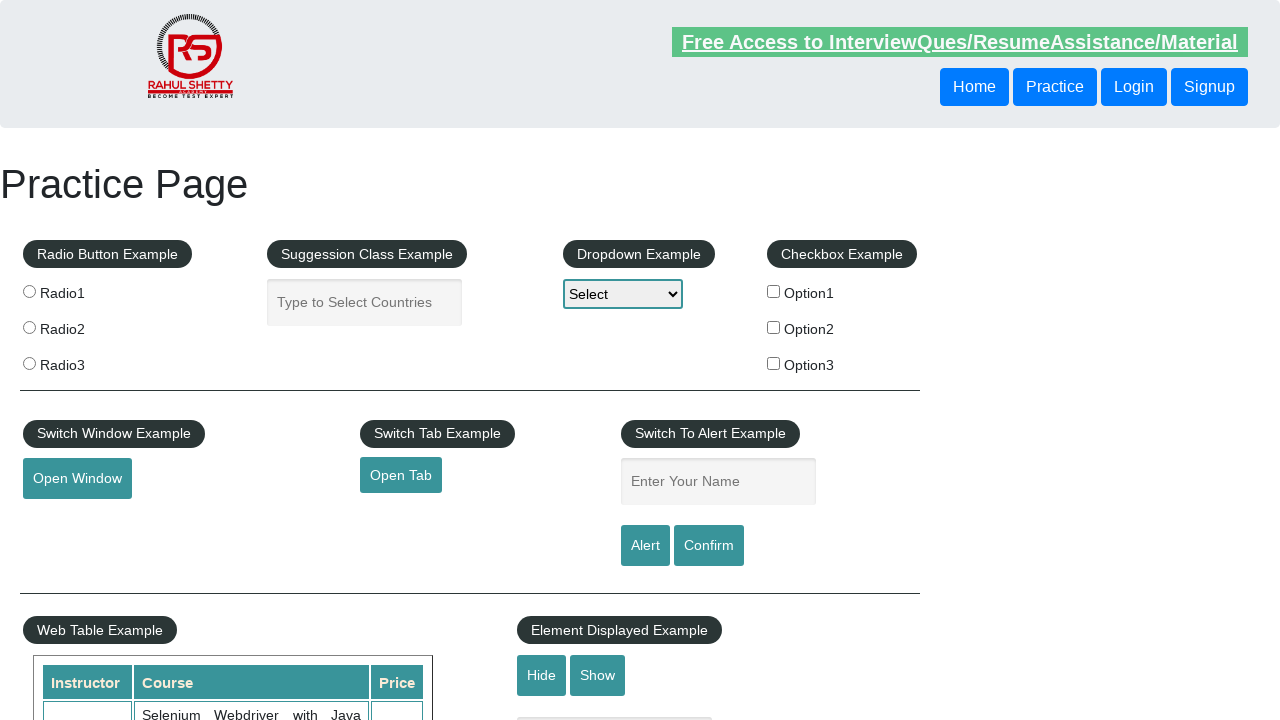

Opened footer column 1 link 1 in new tab using Ctrl+Click at (68, 520) on xpath=//table/tbody/tr/td[1]/ul >> a >> nth=1
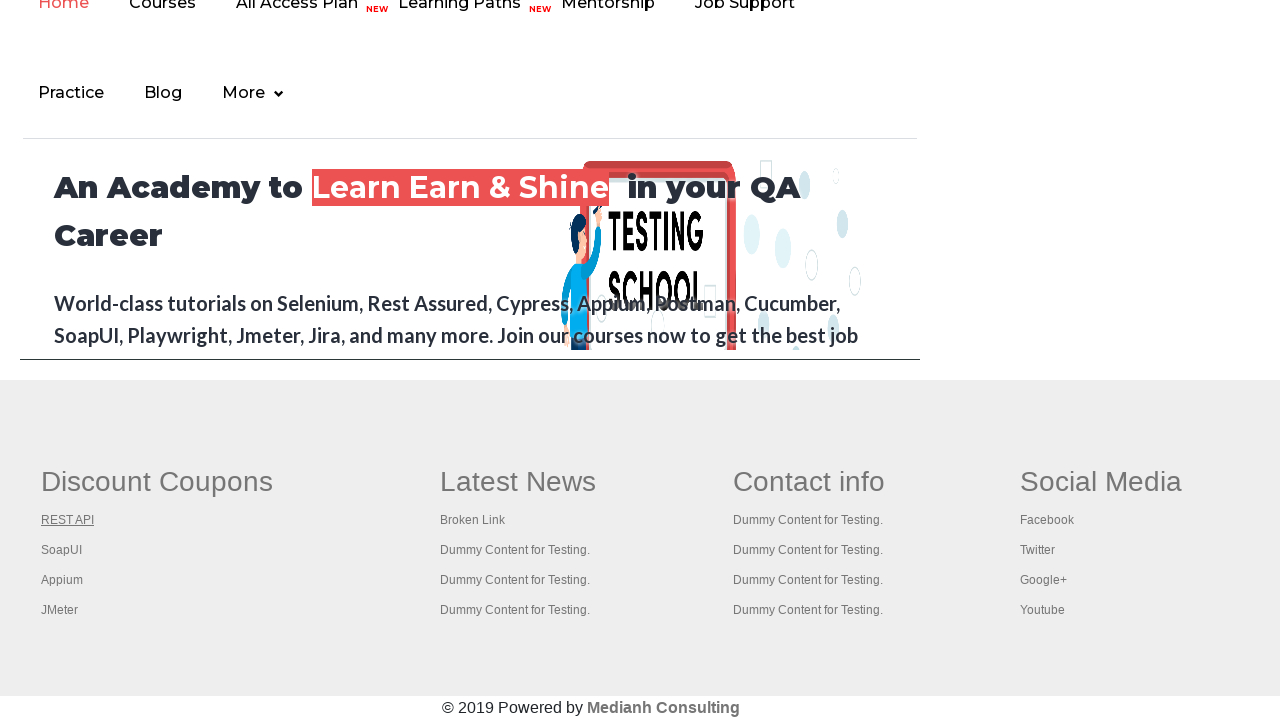

Opened footer column 1 link 2 in new tab using Ctrl+Click at (62, 550) on xpath=//table/tbody/tr/td[1]/ul >> a >> nth=2
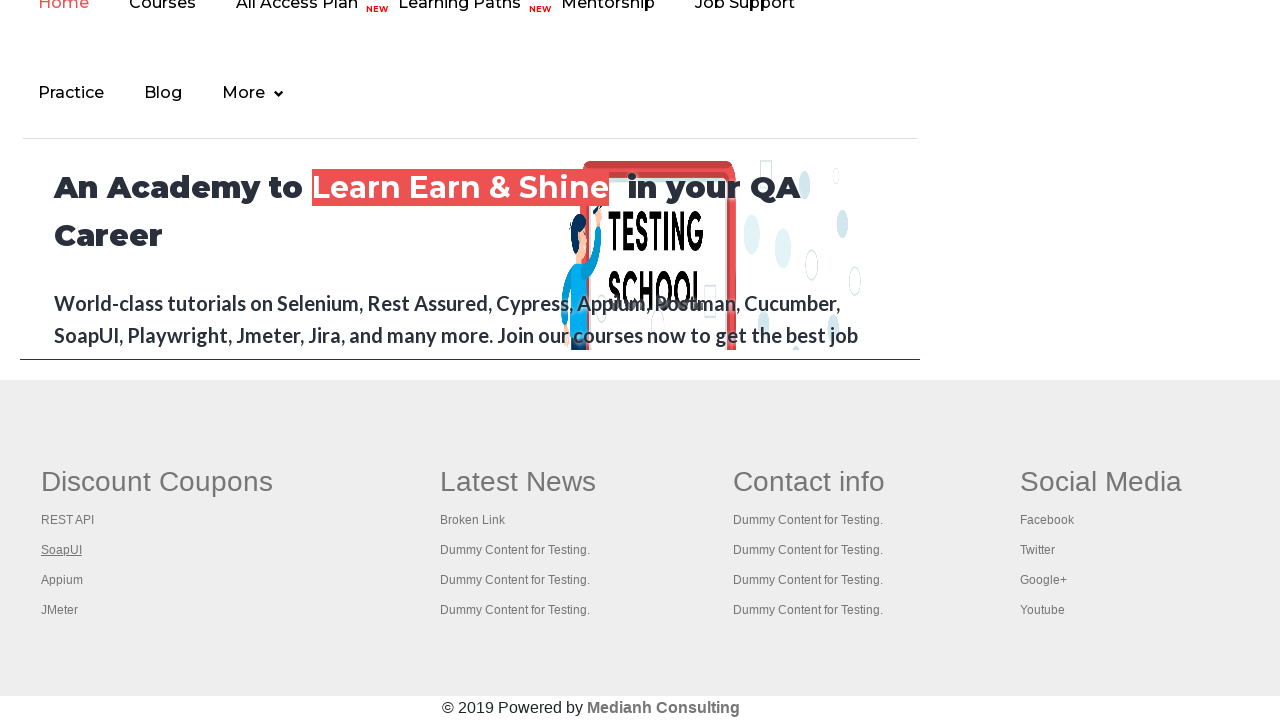

Opened footer column 1 link 3 in new tab using Ctrl+Click at (62, 580) on xpath=//table/tbody/tr/td[1]/ul >> a >> nth=3
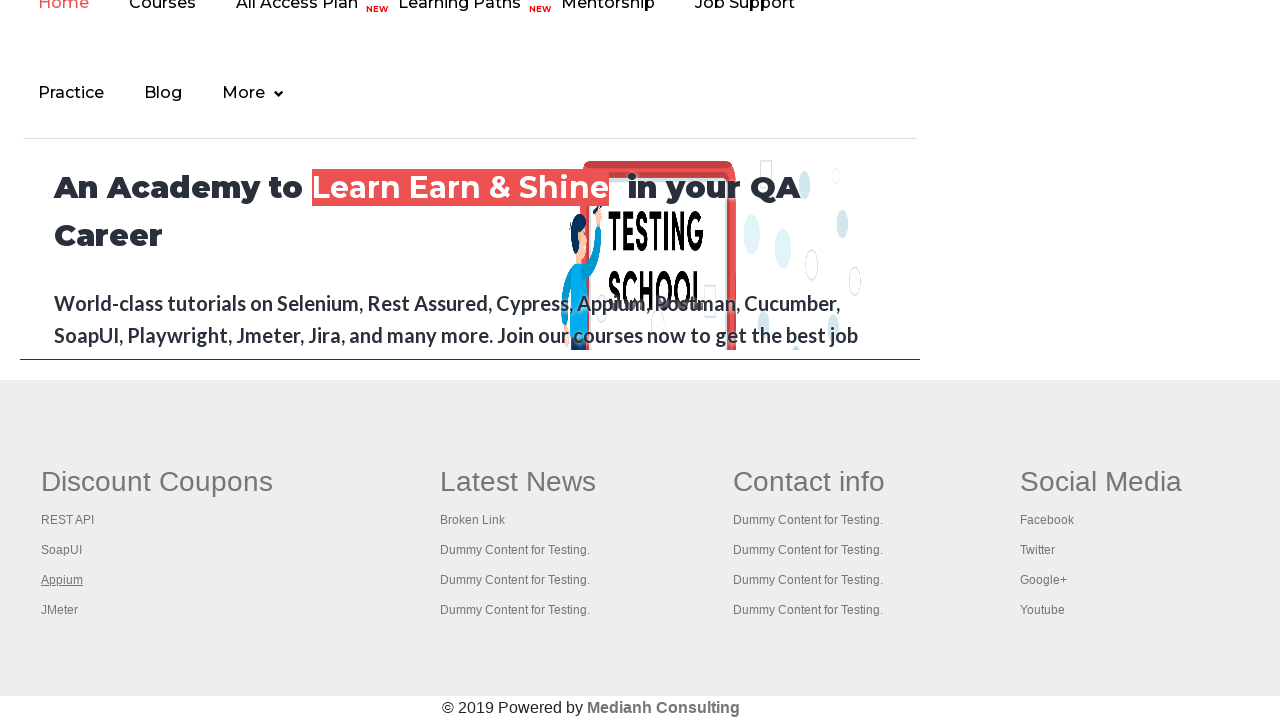

Opened footer column 1 link 4 in new tab using Ctrl+Click at (60, 610) on xpath=//table/tbody/tr/td[1]/ul >> a >> nth=4
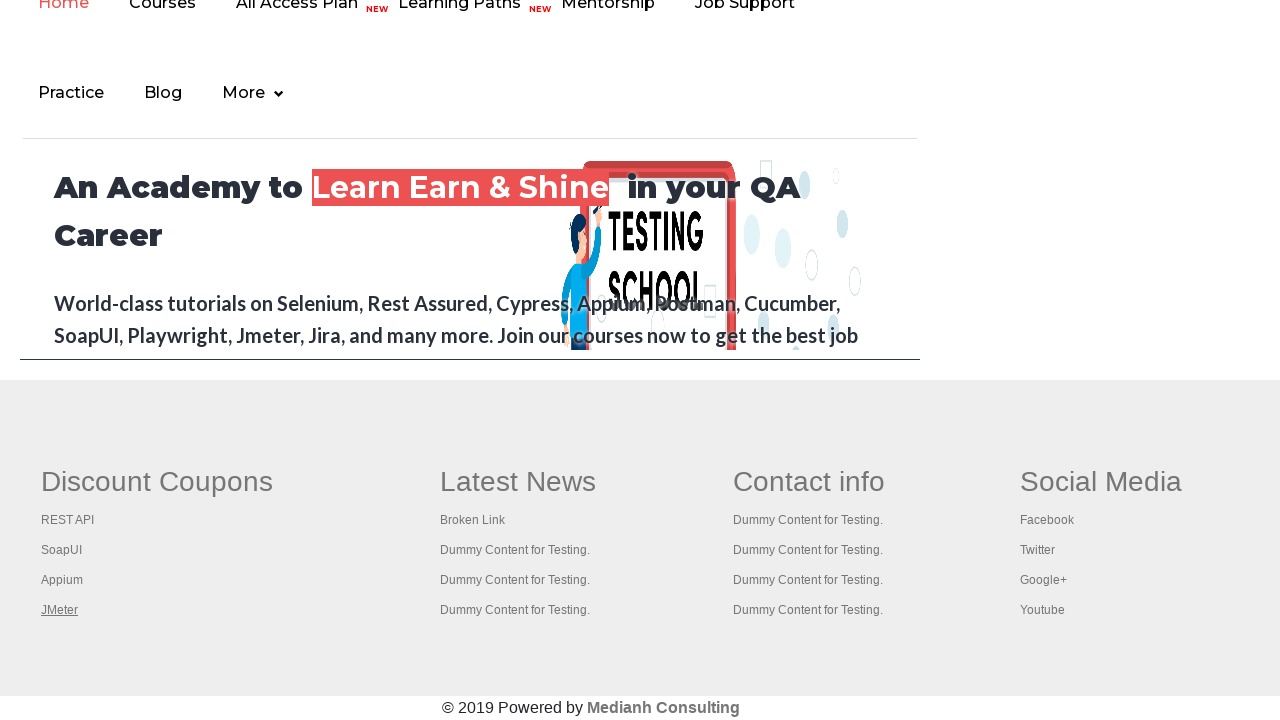

Retrieved all open pages/tabs: 5 total
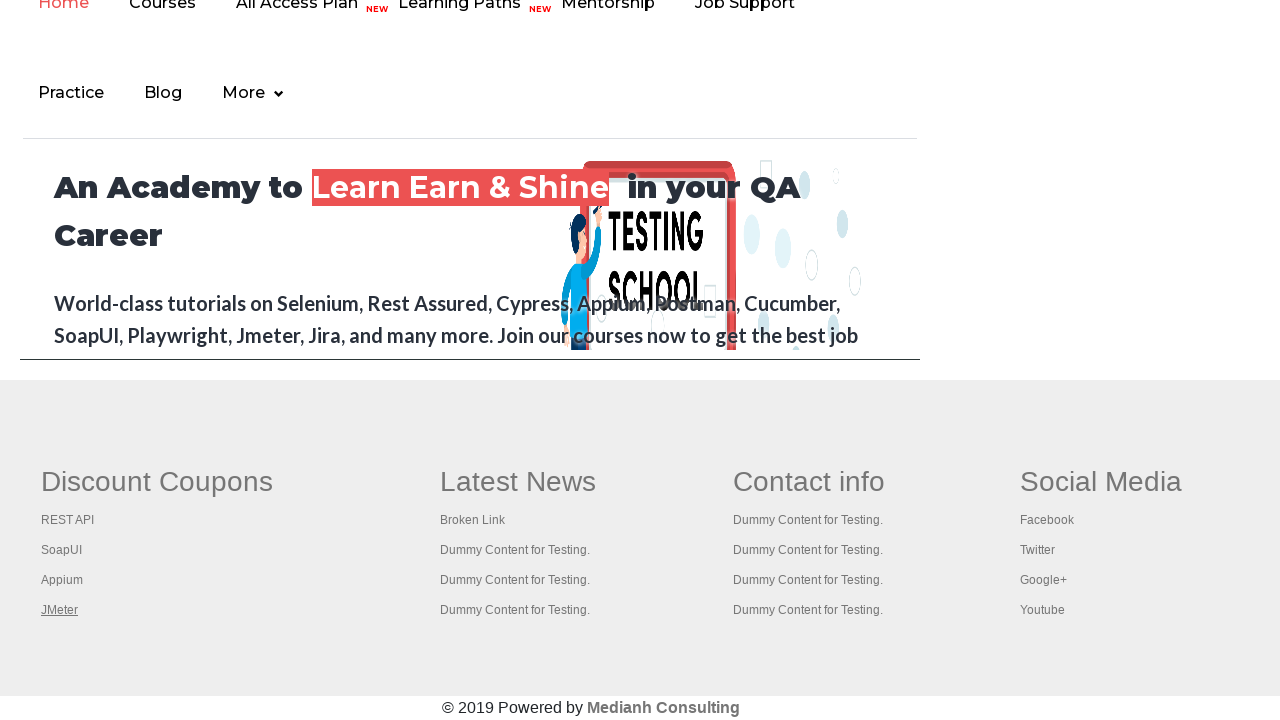

Retrieved page title: Practice Page
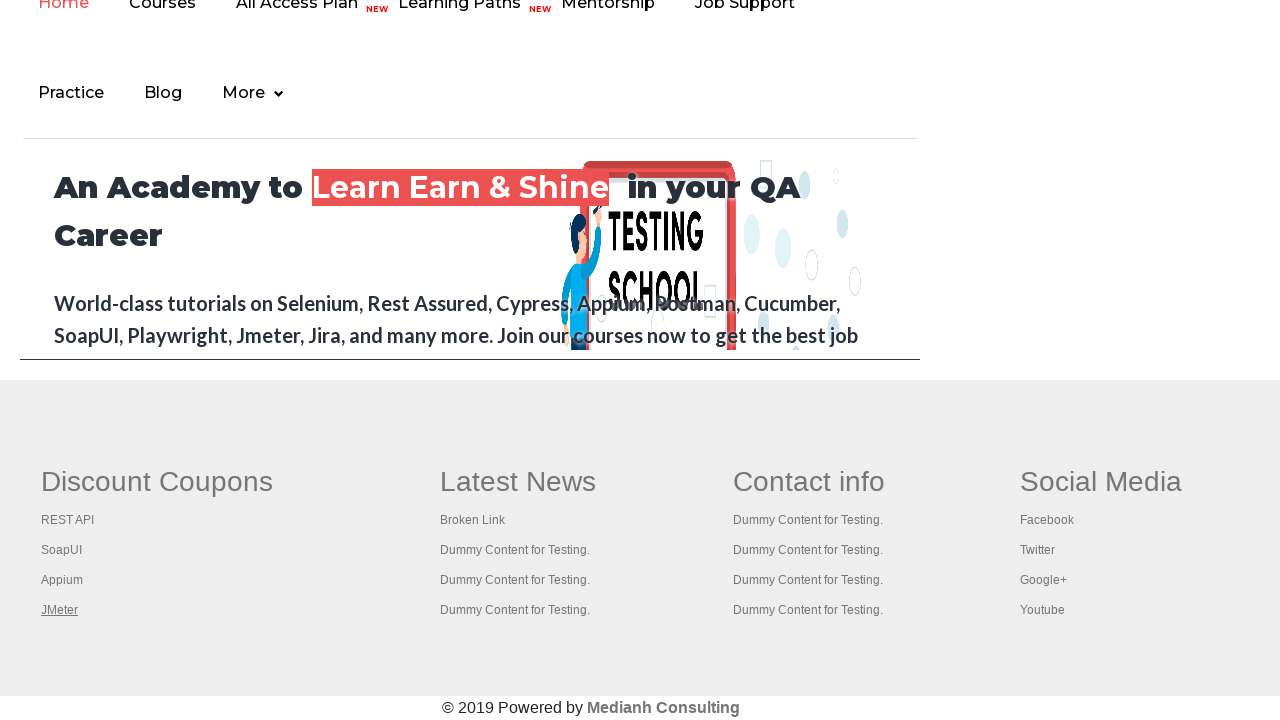

Retrieved page title: REST API Tutorial
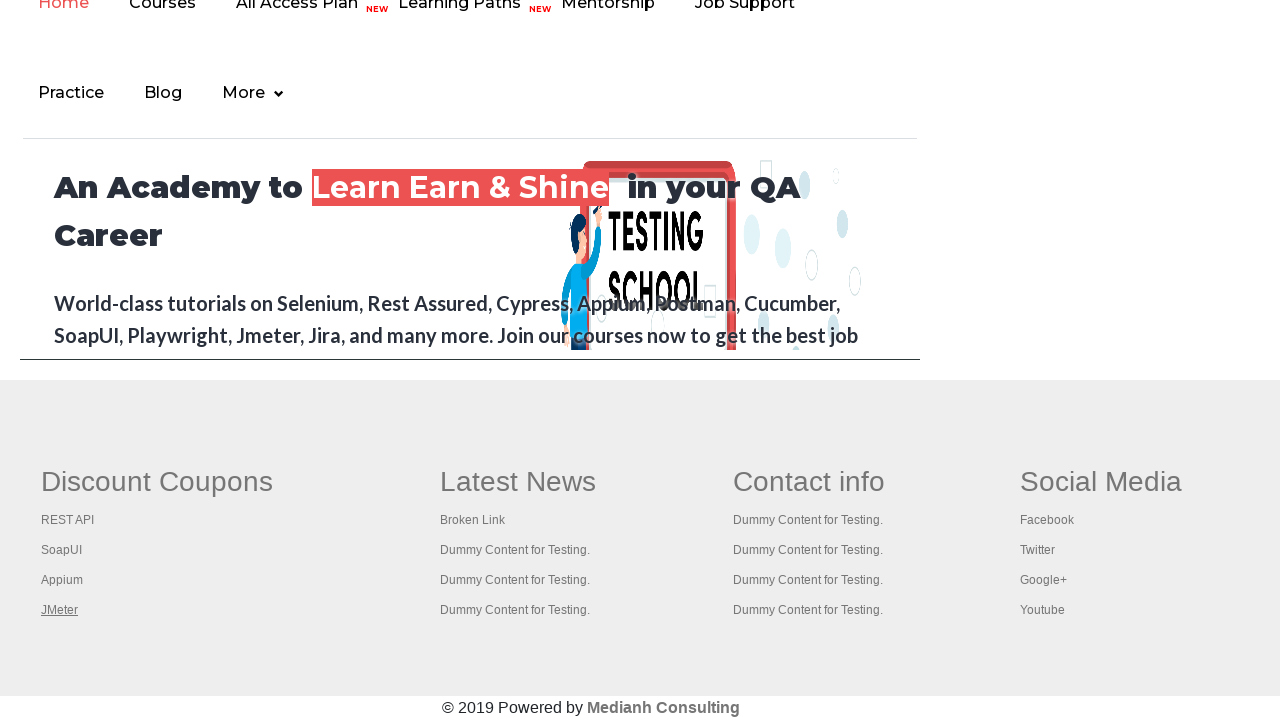

Retrieved page title: The World’s Most Popular API Testing Tool | SoapUI
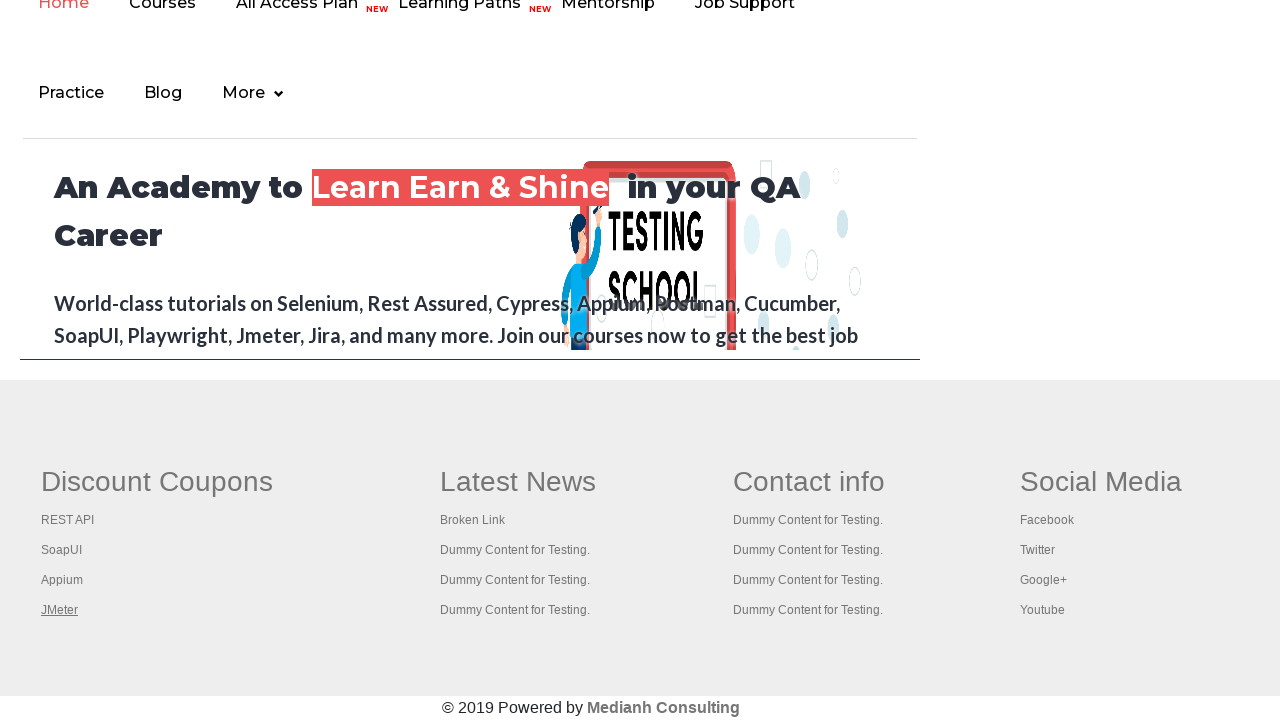

Retrieved page title: Appium tutorial for Mobile Apps testing | RahulShetty Academy | Rahul
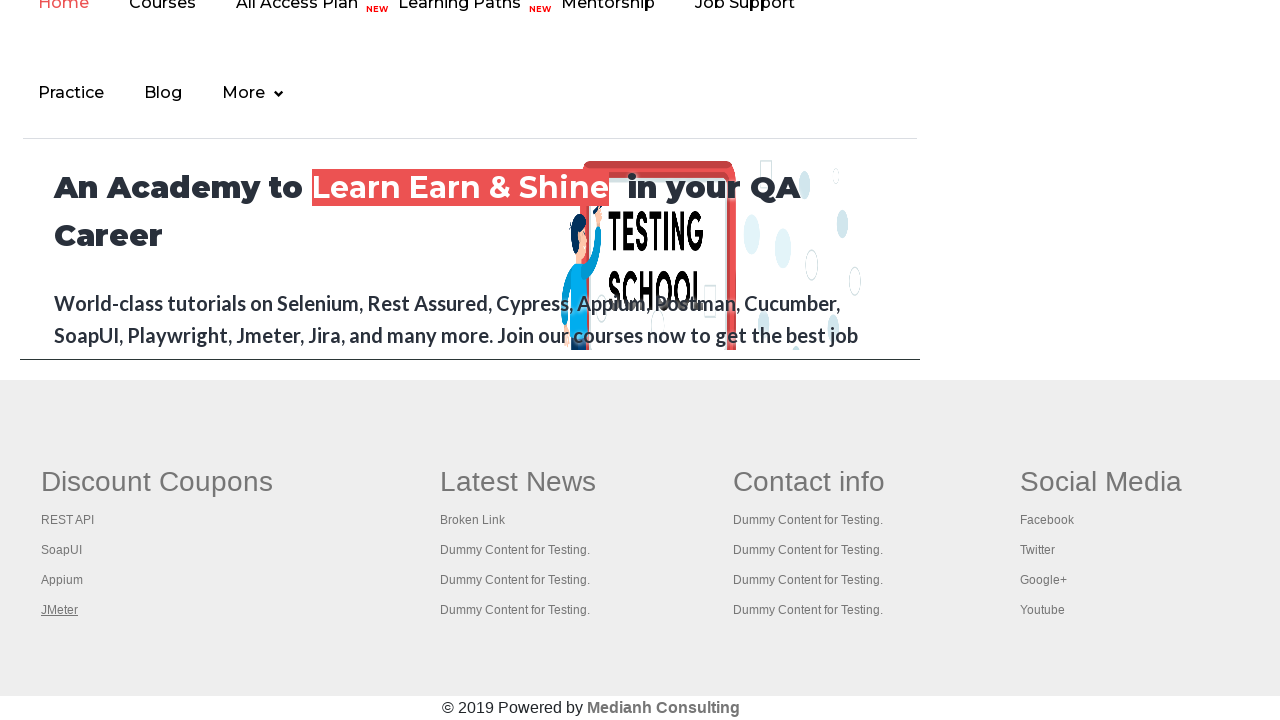

Retrieved page title: Apache JMeter - Apache JMeter™
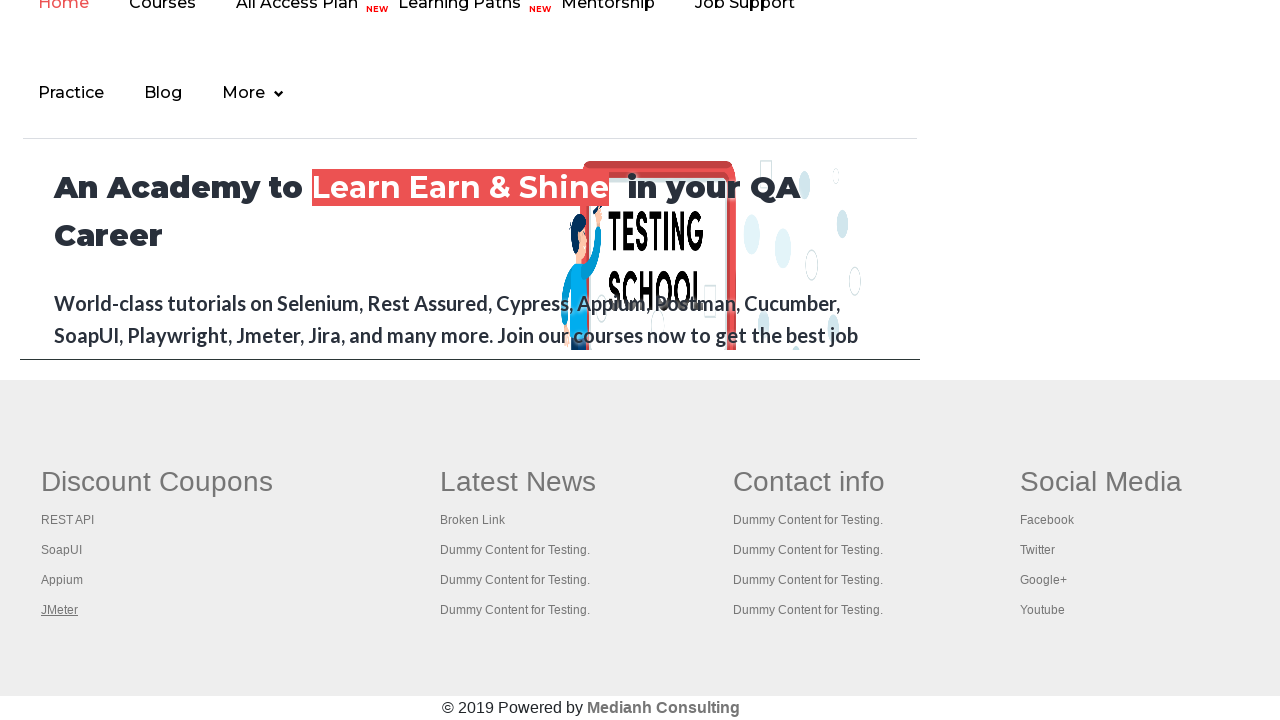

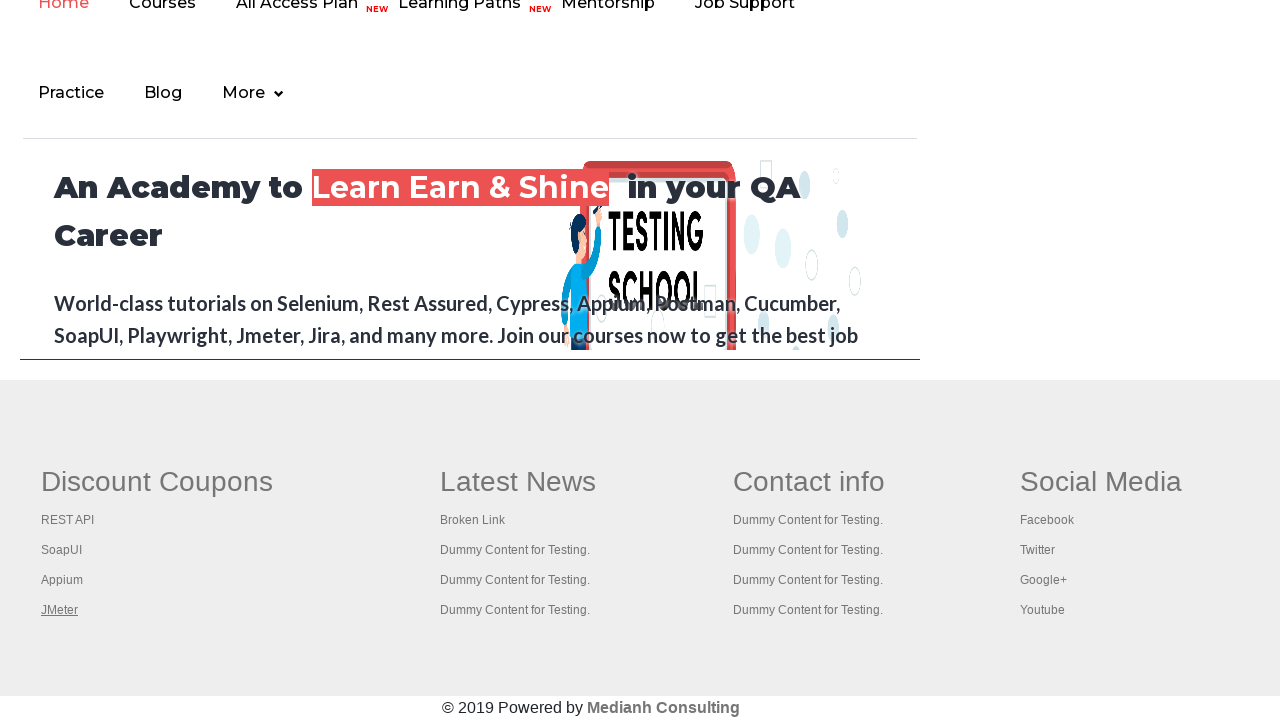